Tests a form submission by filling out personal information fields (first name, last name, email, gender, phone, country, programming interest) and clicking the submit button.

Starting URL: https://form-bot-anvsystems.pages.dev/

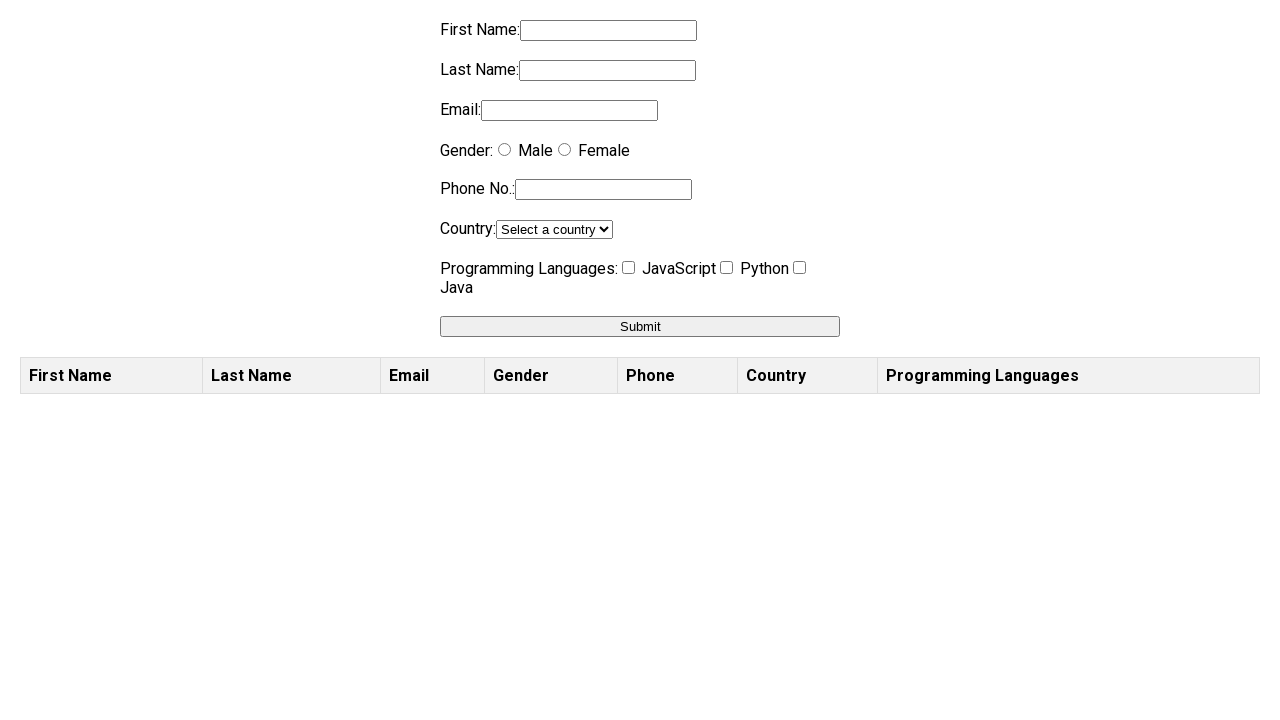

Filled first name field with 'Marcus' on input[name='firstname']
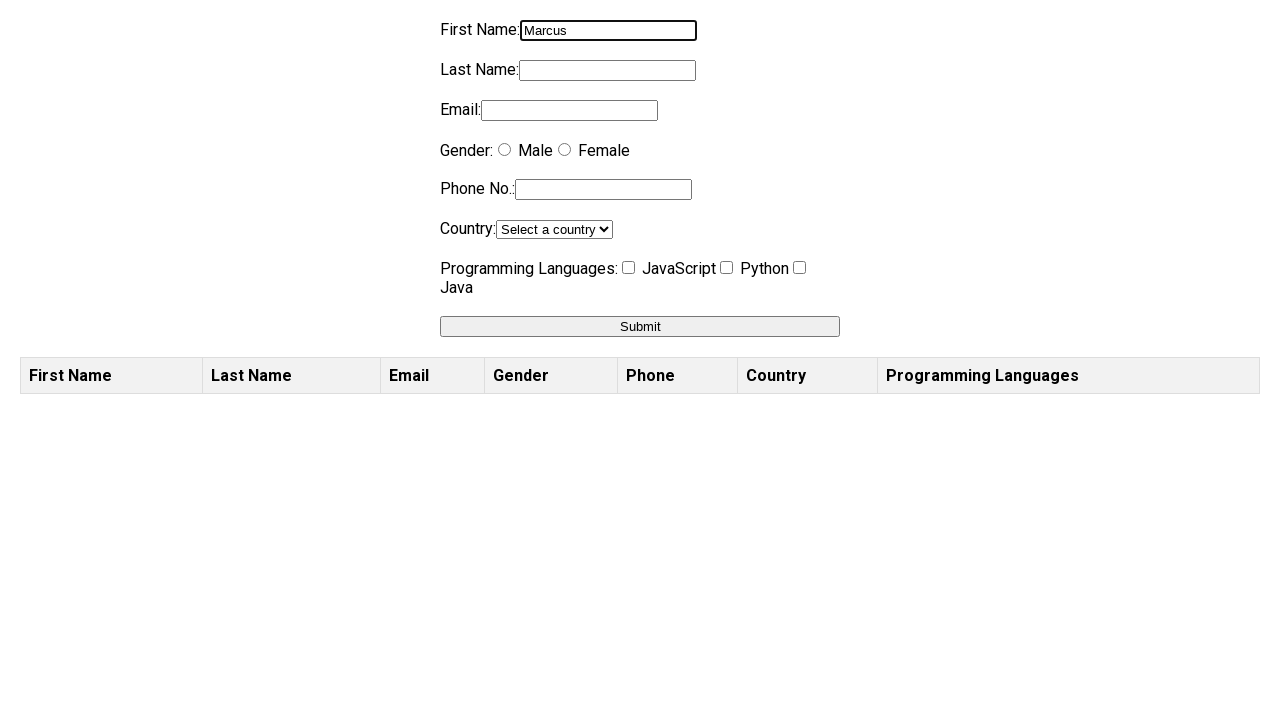

Filled last name field with 'Thompson' on input[name='lastname']
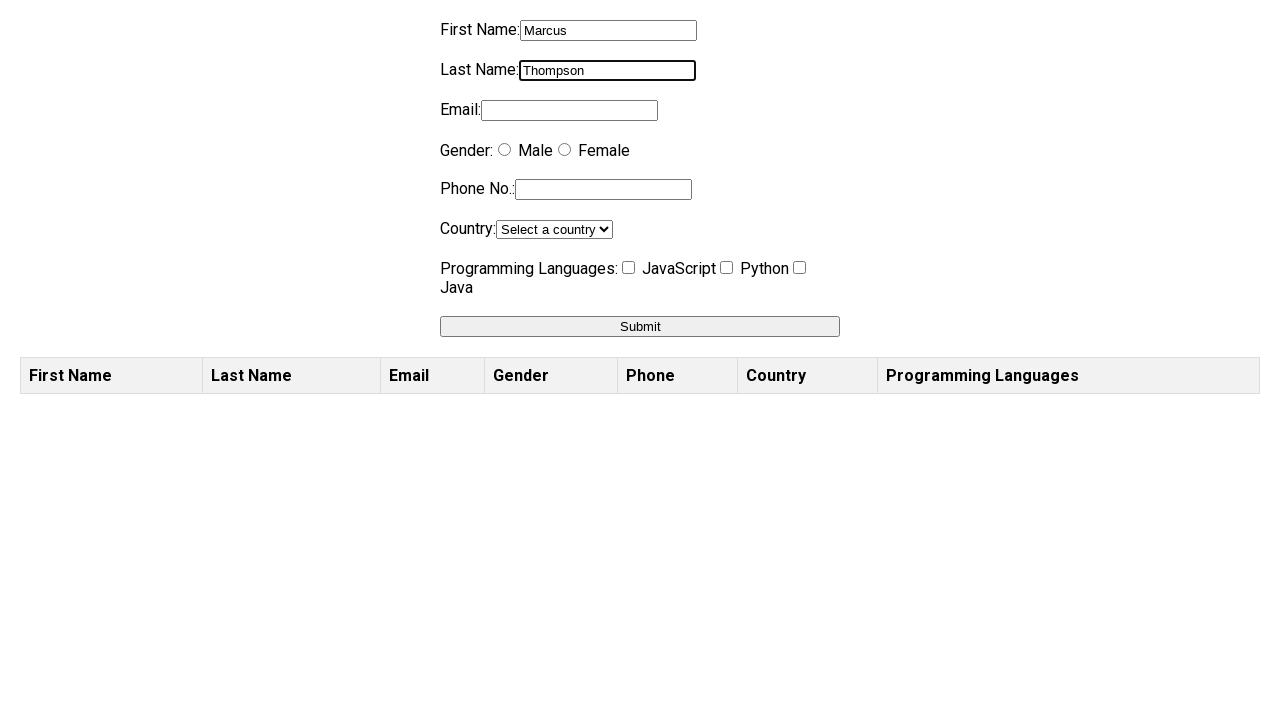

Filled email field with 'marcus.thompson@example.com' on input[name='email']
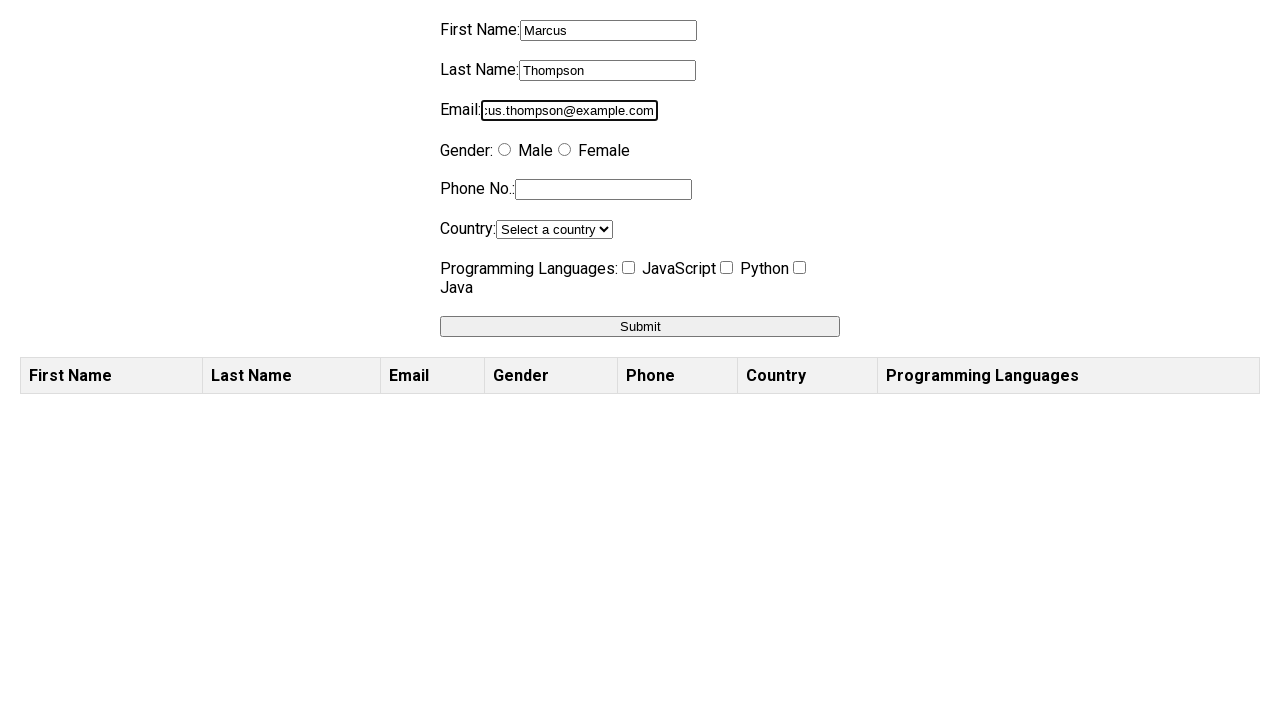

Clicked gender radio button at (504, 150) on input[name='gender']
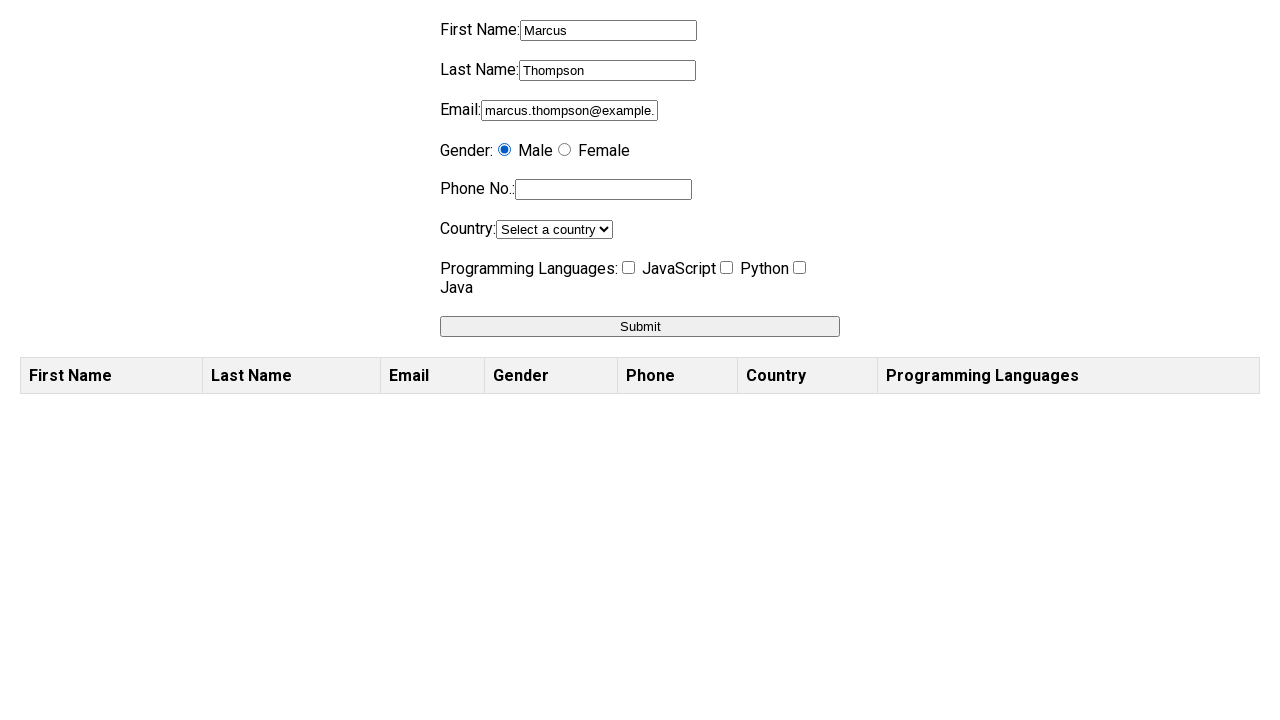

Filled phone number field with '9876543210' on input[name='phone']
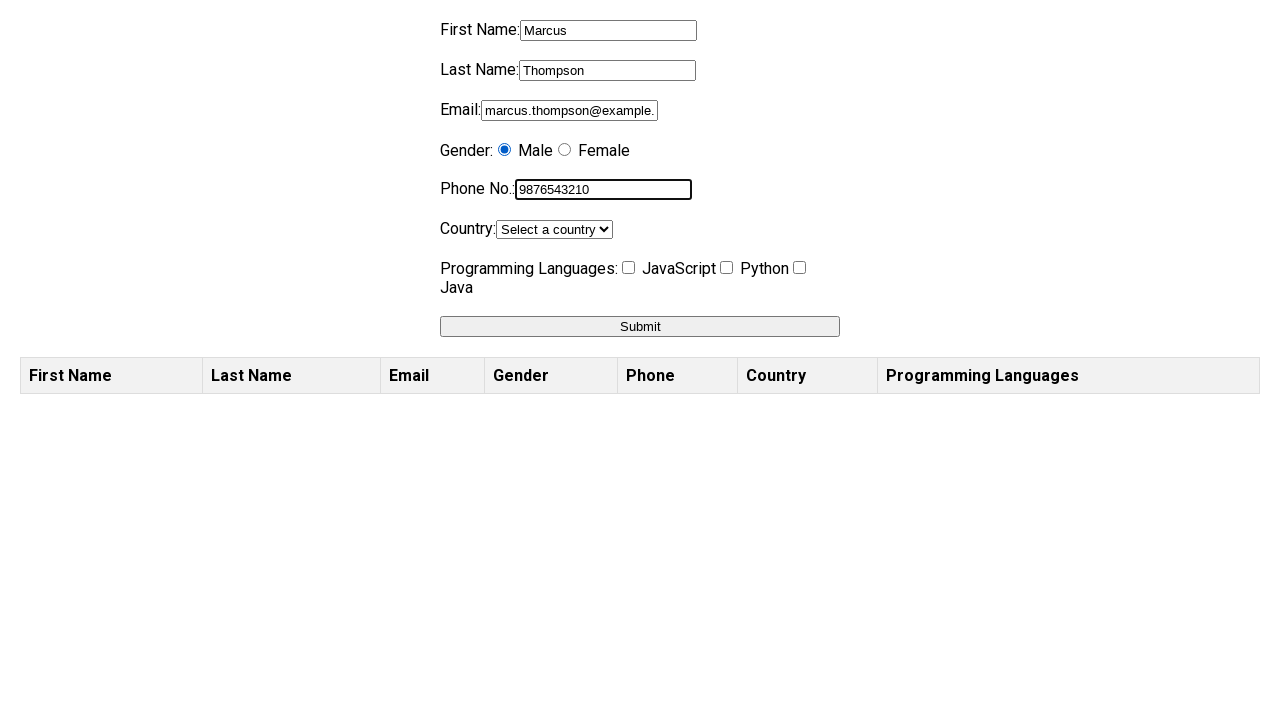

Selected 'India' from country dropdown on select[name='country']
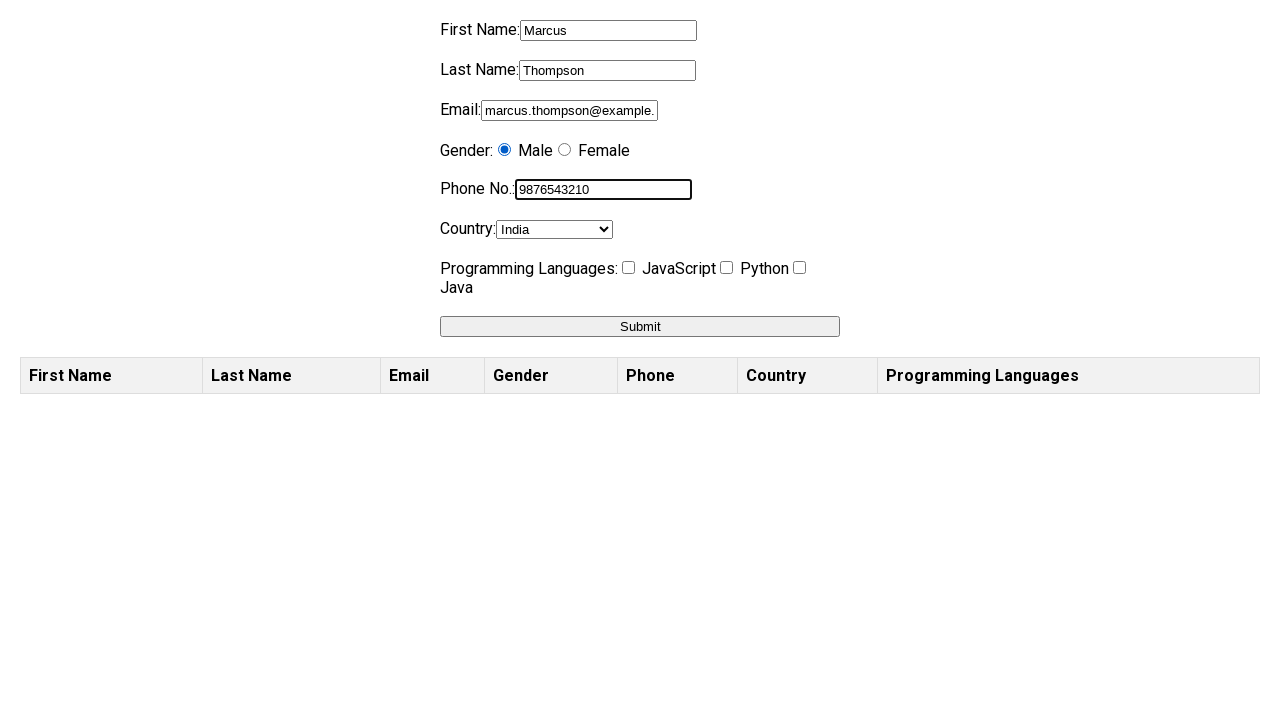

Clicked programming checkbox at (628, 268) on input[name='programming']
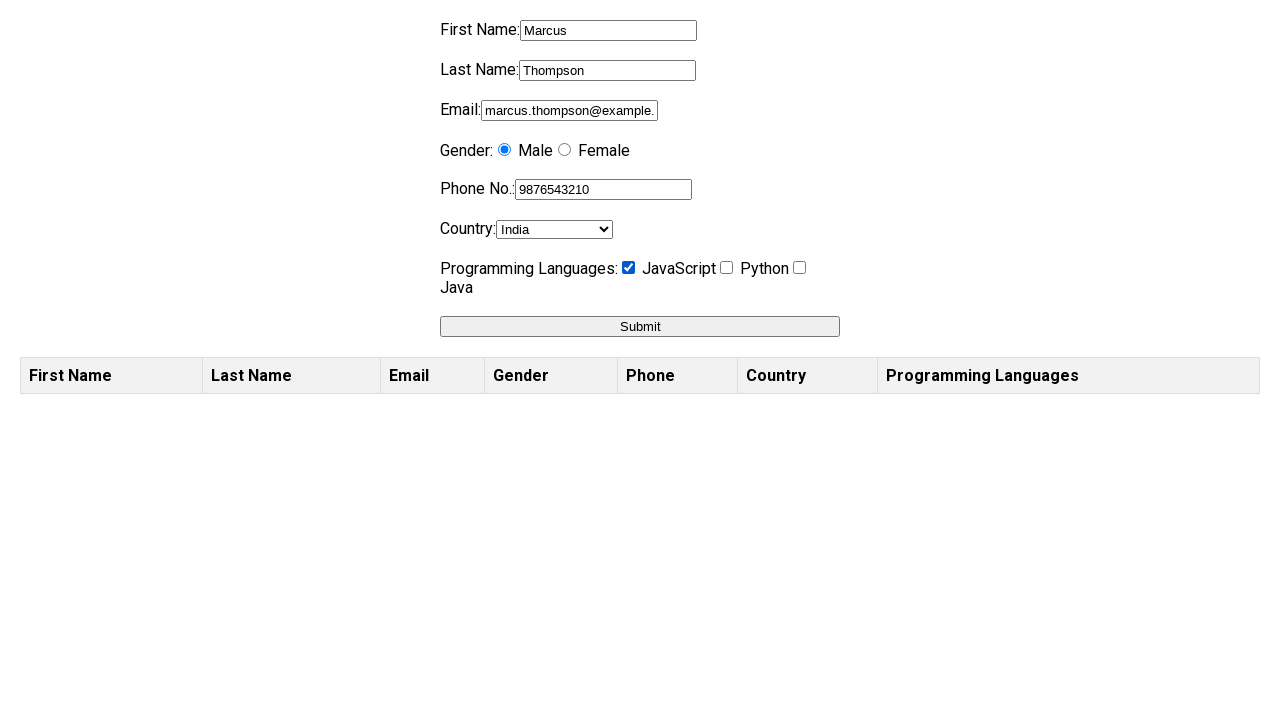

Clicked submit button to submit form at (640, 326) on button
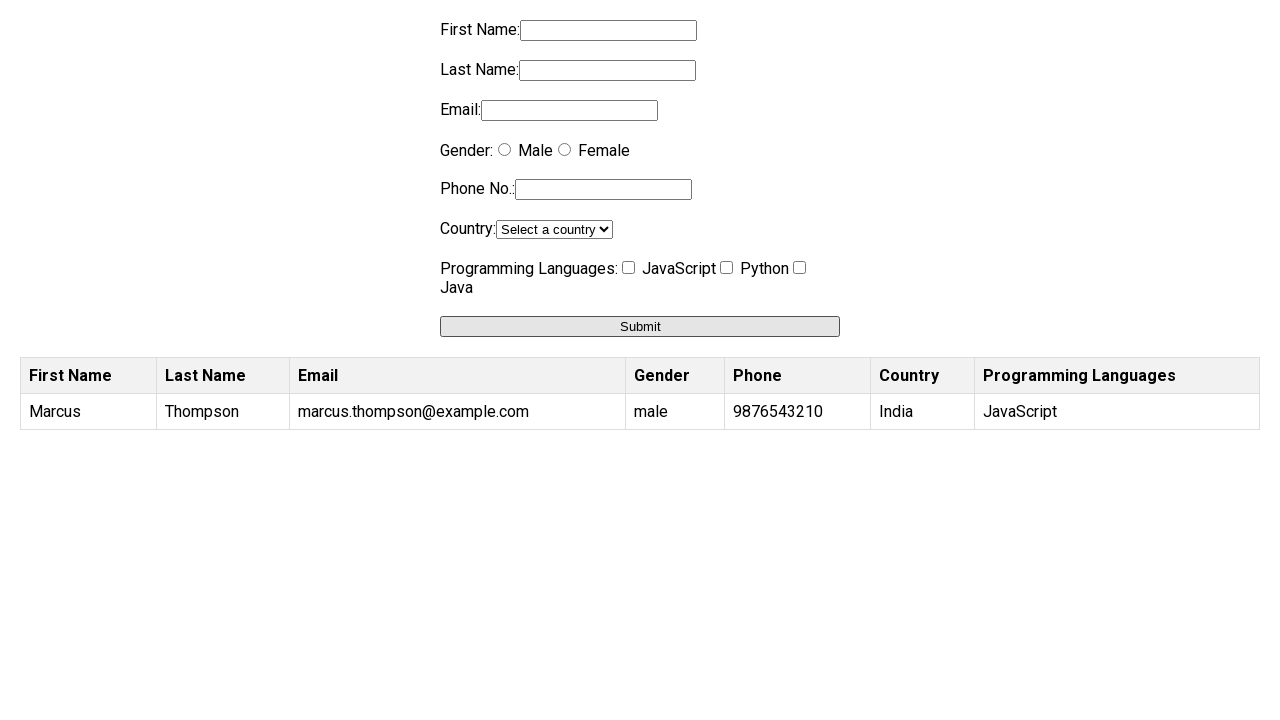

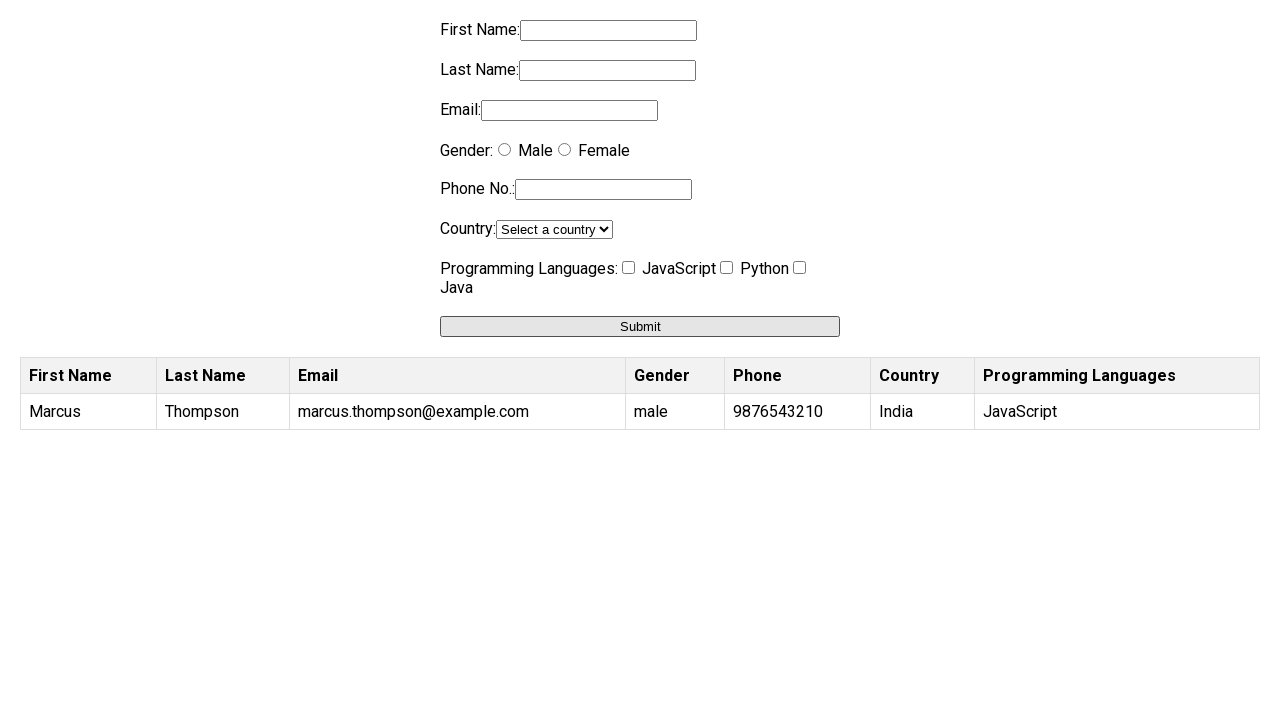